Tests dynamic content loading by clicking the Start button and verifying that "Hello World!" text appears after the loading completes (reusable version).

Starting URL: https://the-internet.herokuapp.com/dynamic_loading/1

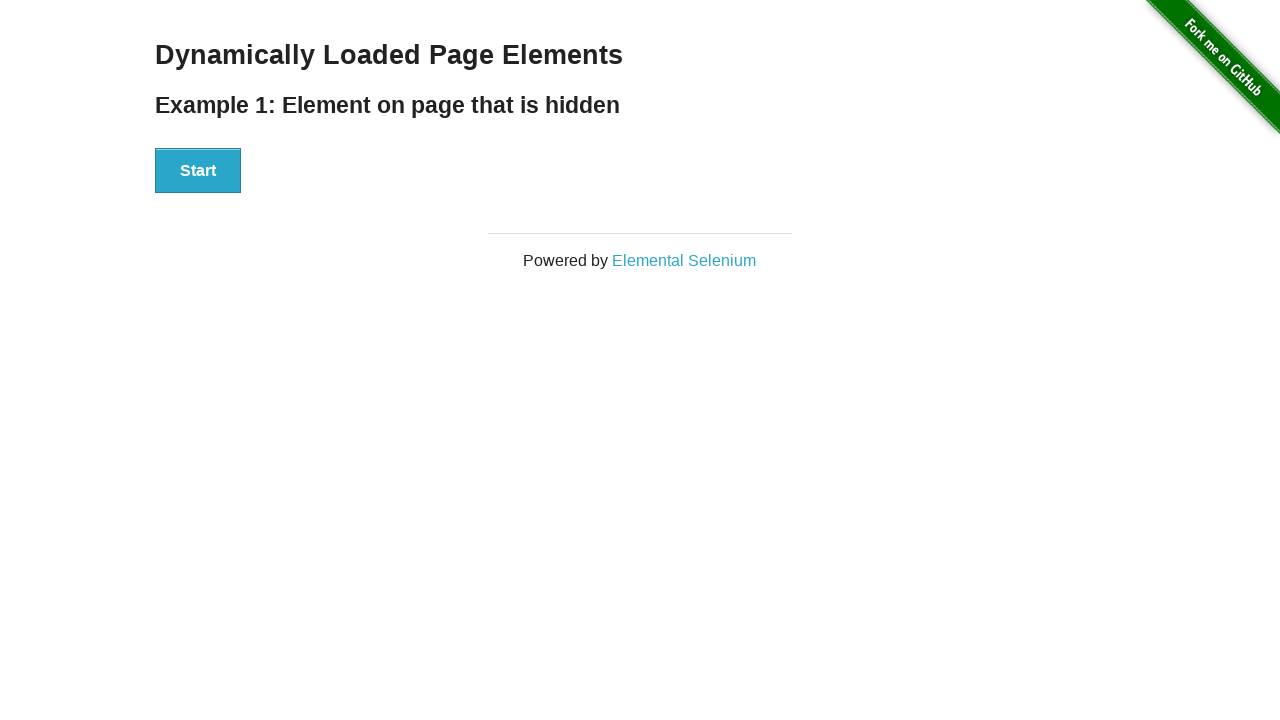

Clicked the Start button to trigger dynamic content loading at (198, 171) on xpath=//button[.='Start']
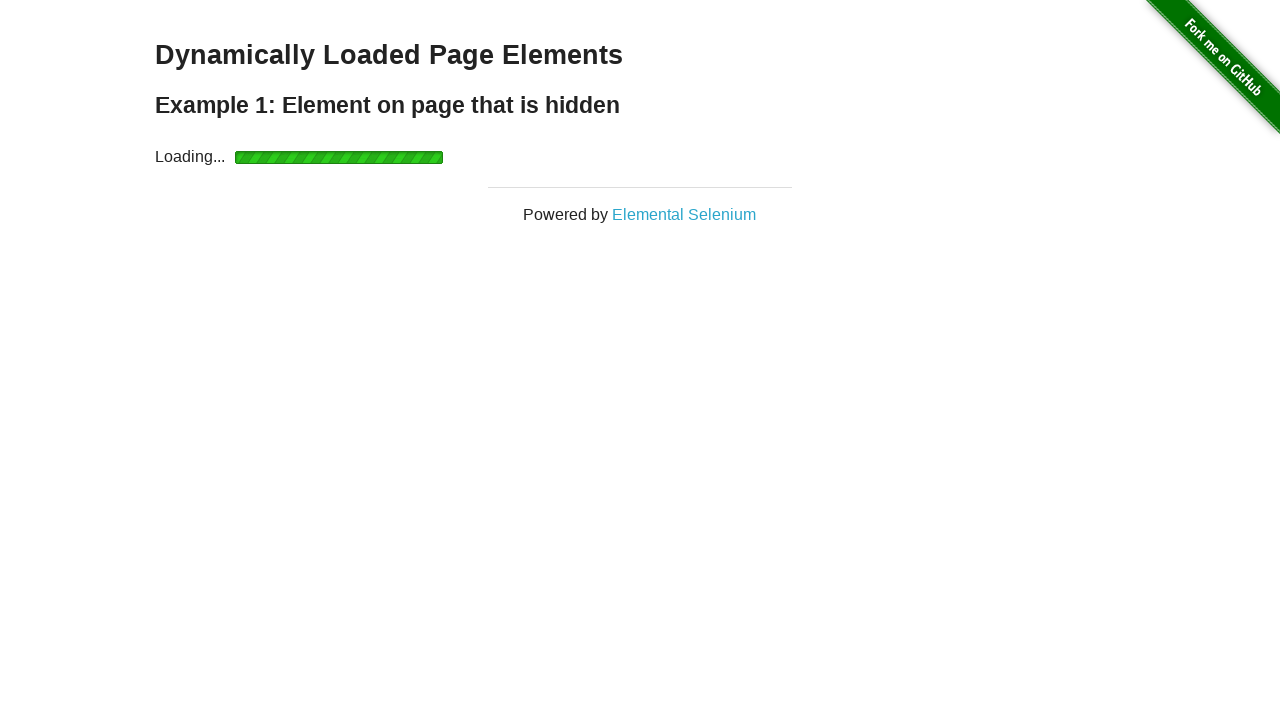

Located the Hello World! element
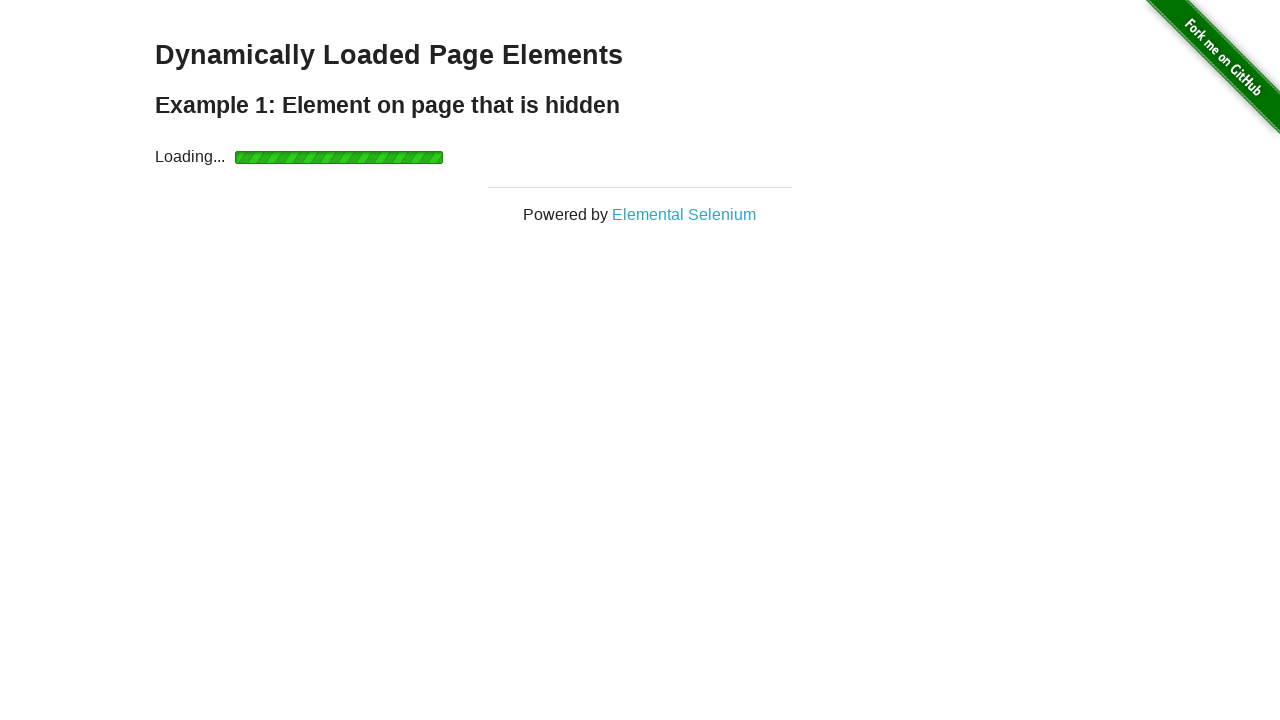

Hello World! text became visible after loading completed
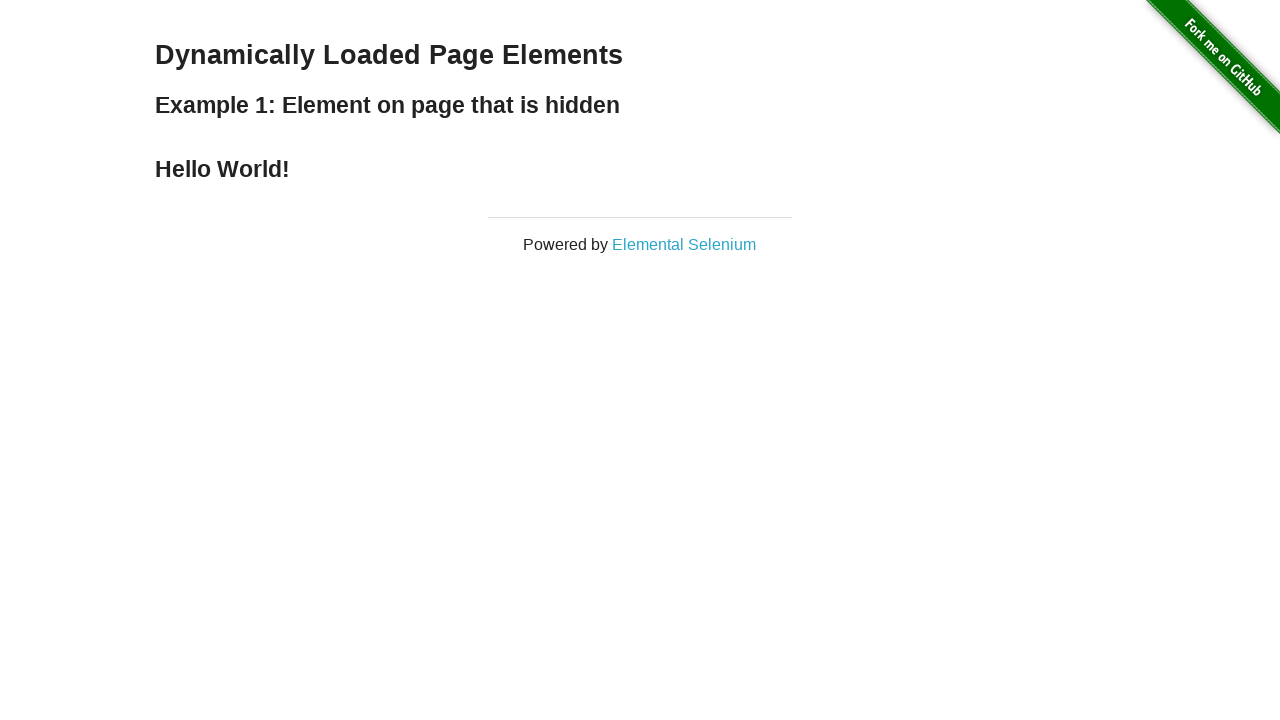

Verified that Hello World! text content is correct
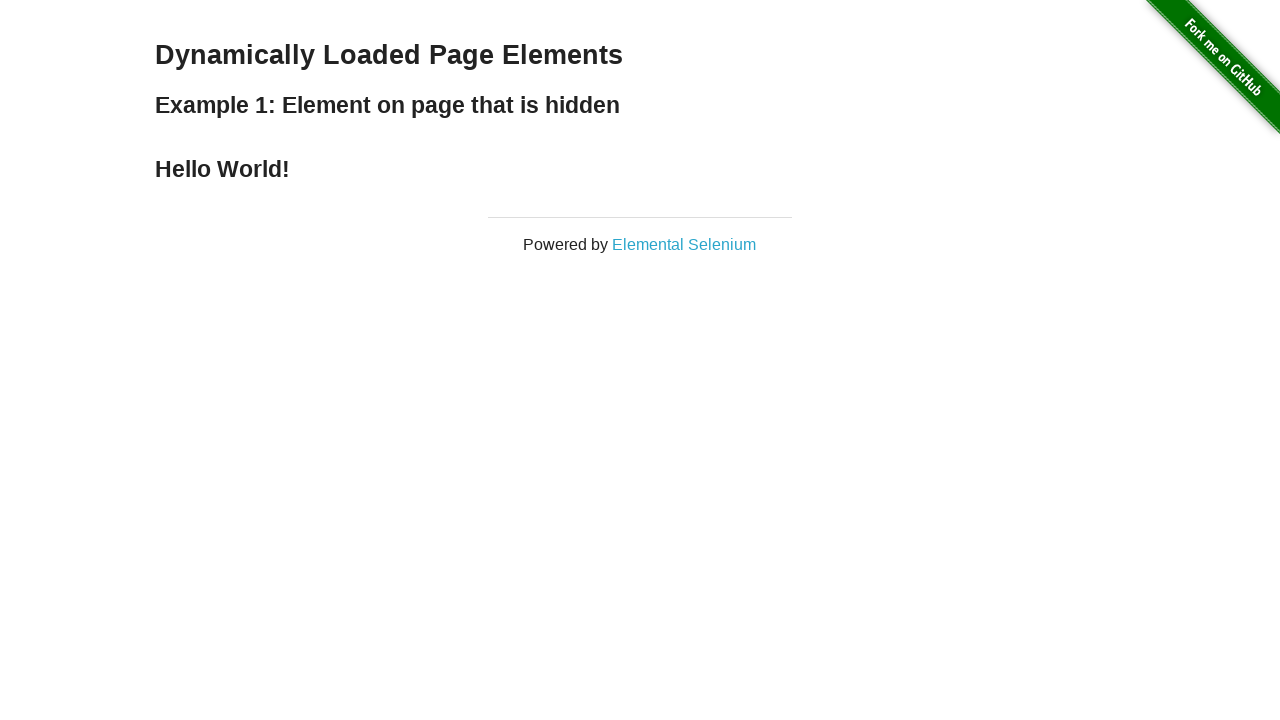

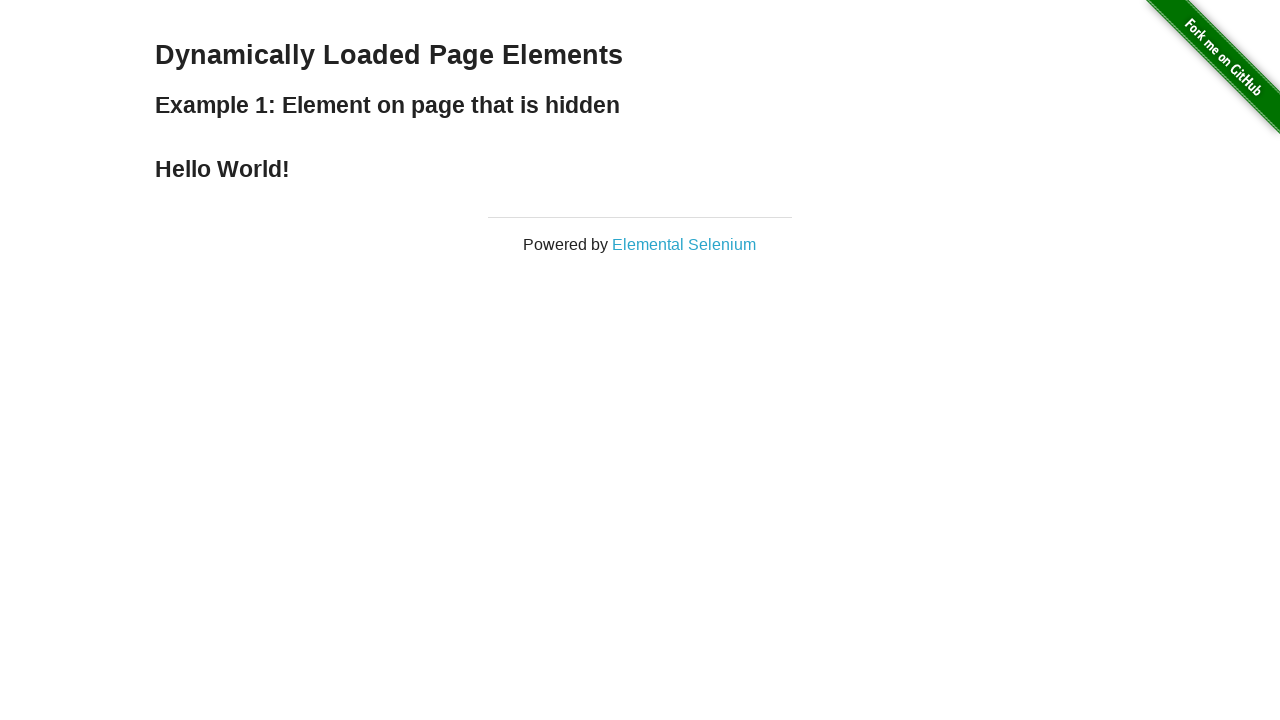